Navigates to YouTube homepage and clicks on the buttons element (likely a menu or action button area)

Starting URL: https://youtube.com

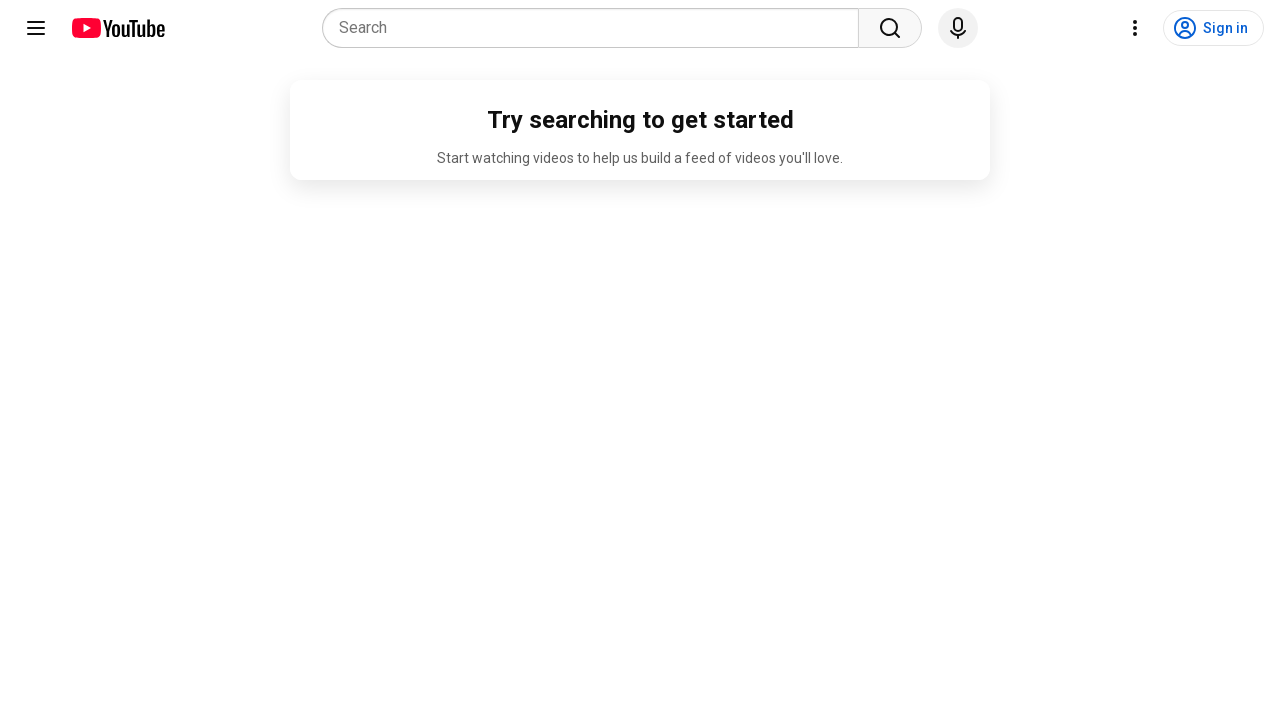

YouTube homepage loaded (domcontentloaded)
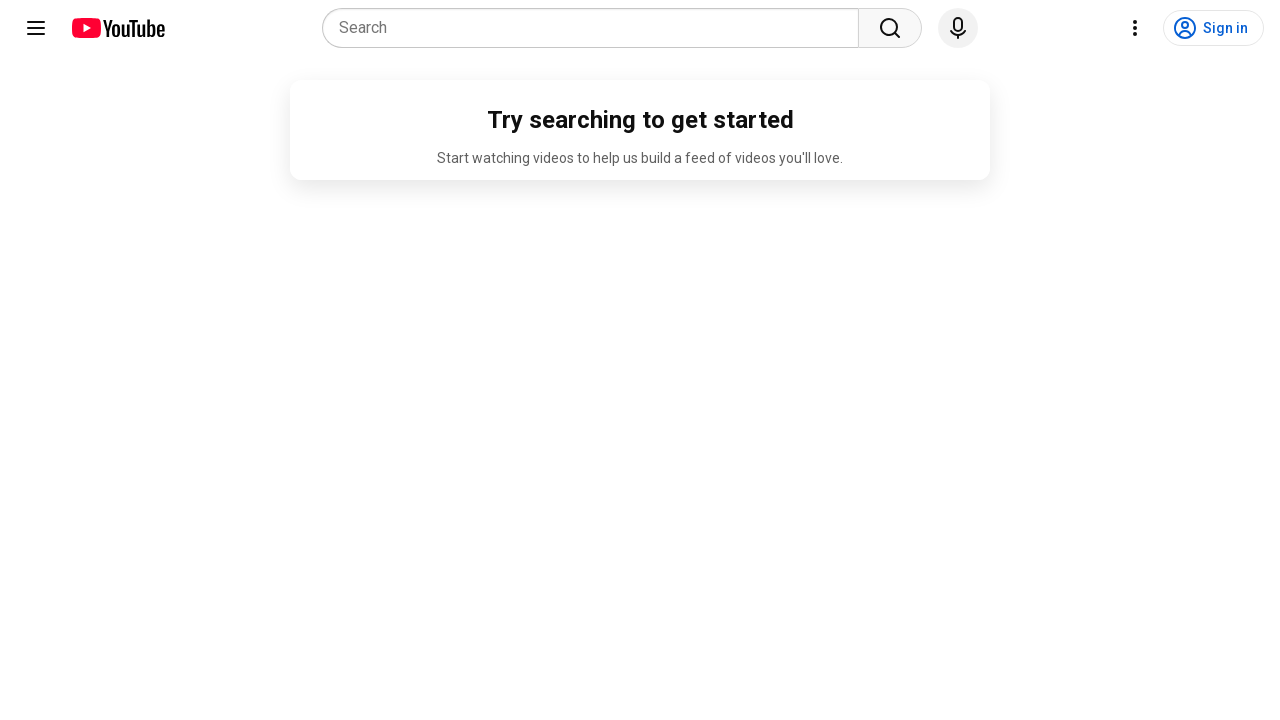

Clicked on the buttons element at (1190, 28) on #buttons
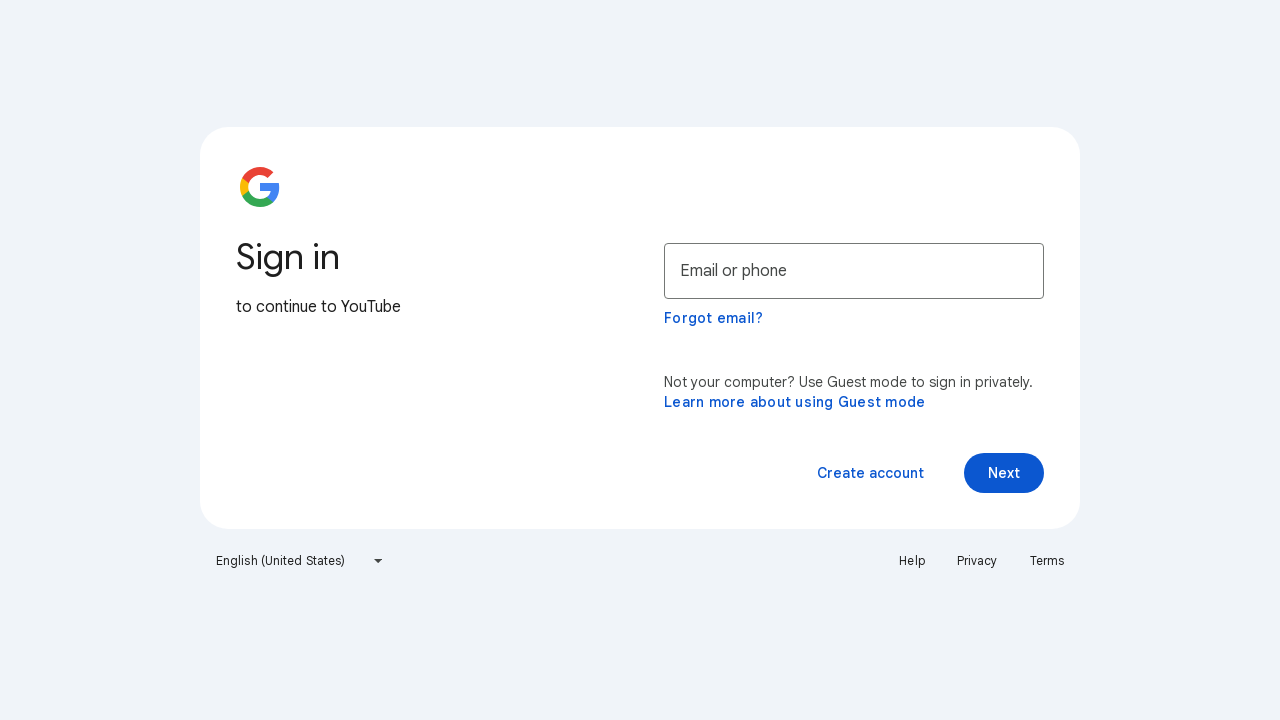

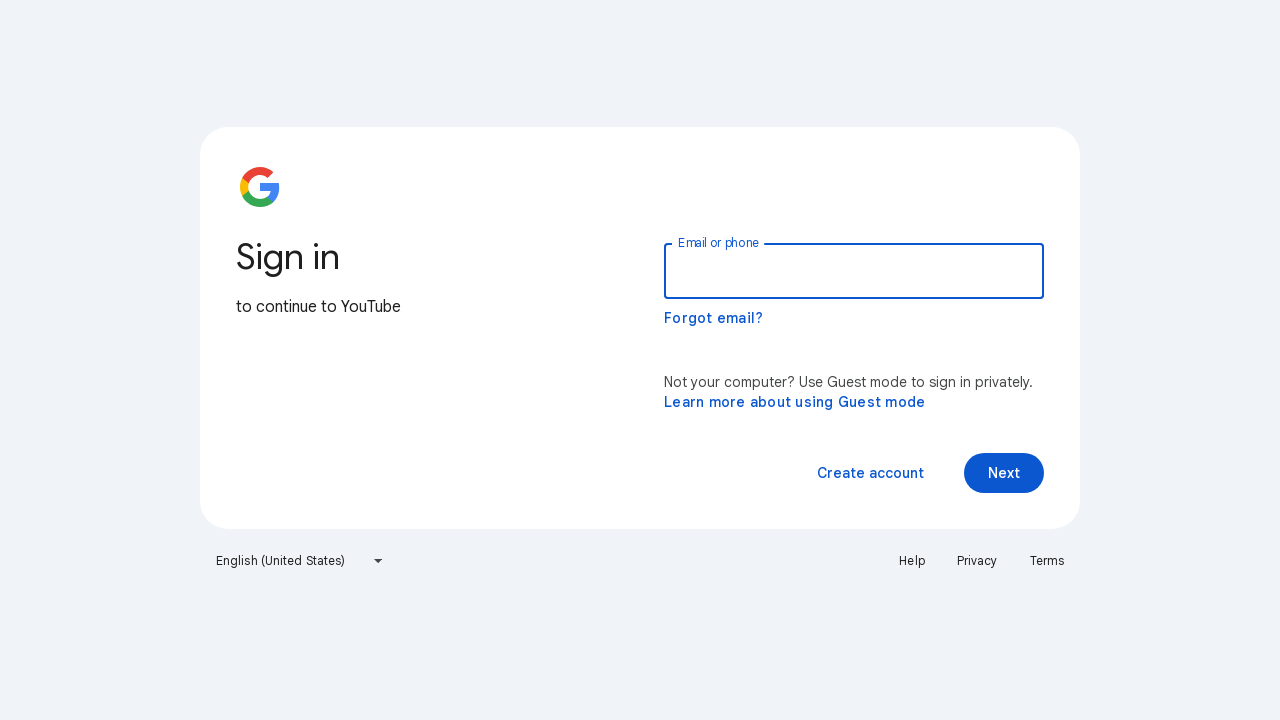